Tests un-marking items as complete by checking and then unchecking the first item

Starting URL: https://demo.playwright.dev/todomvc

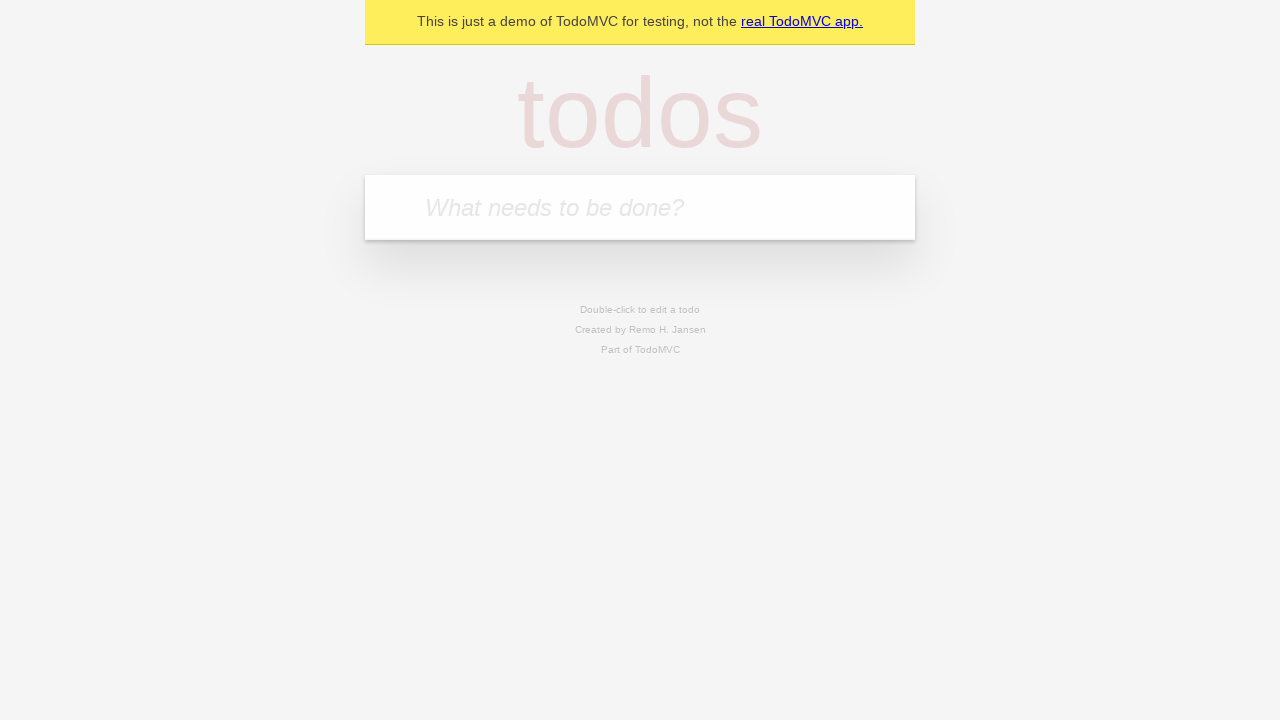

Located the 'What needs to be done?' input field
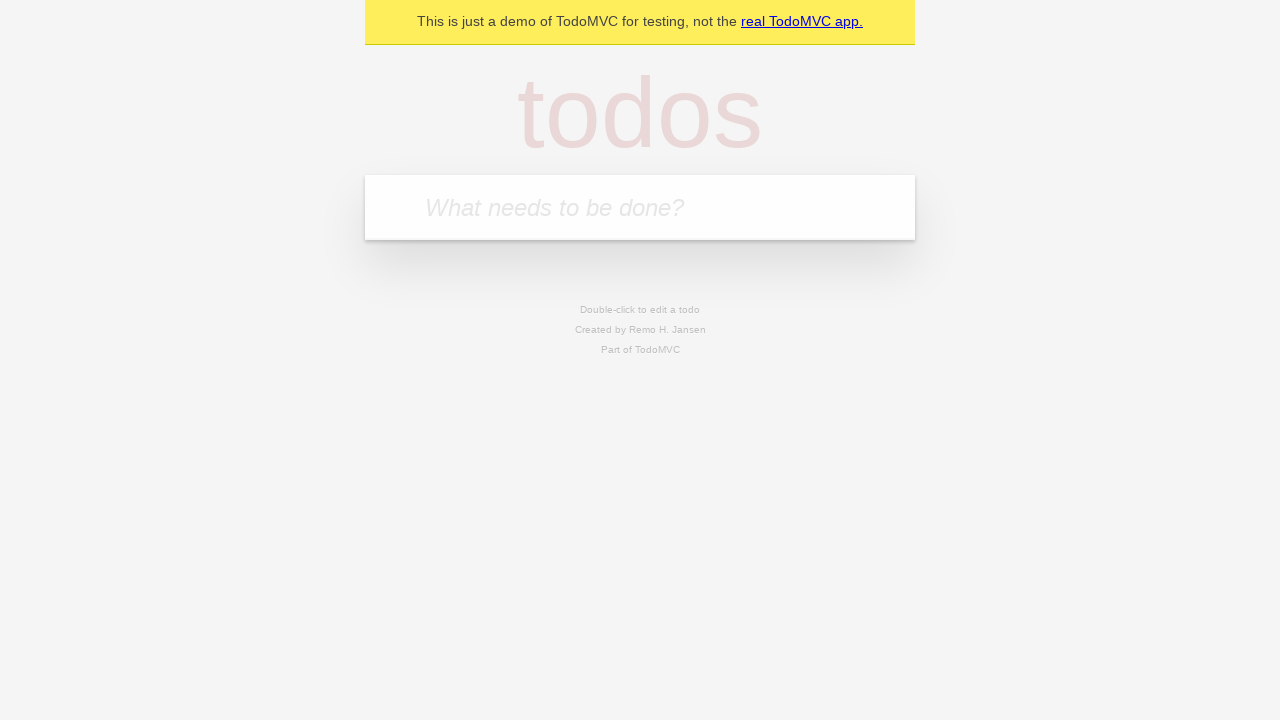

Filled todo input with 'buy some cheese' on internal:attr=[placeholder="What needs to be done?"i]
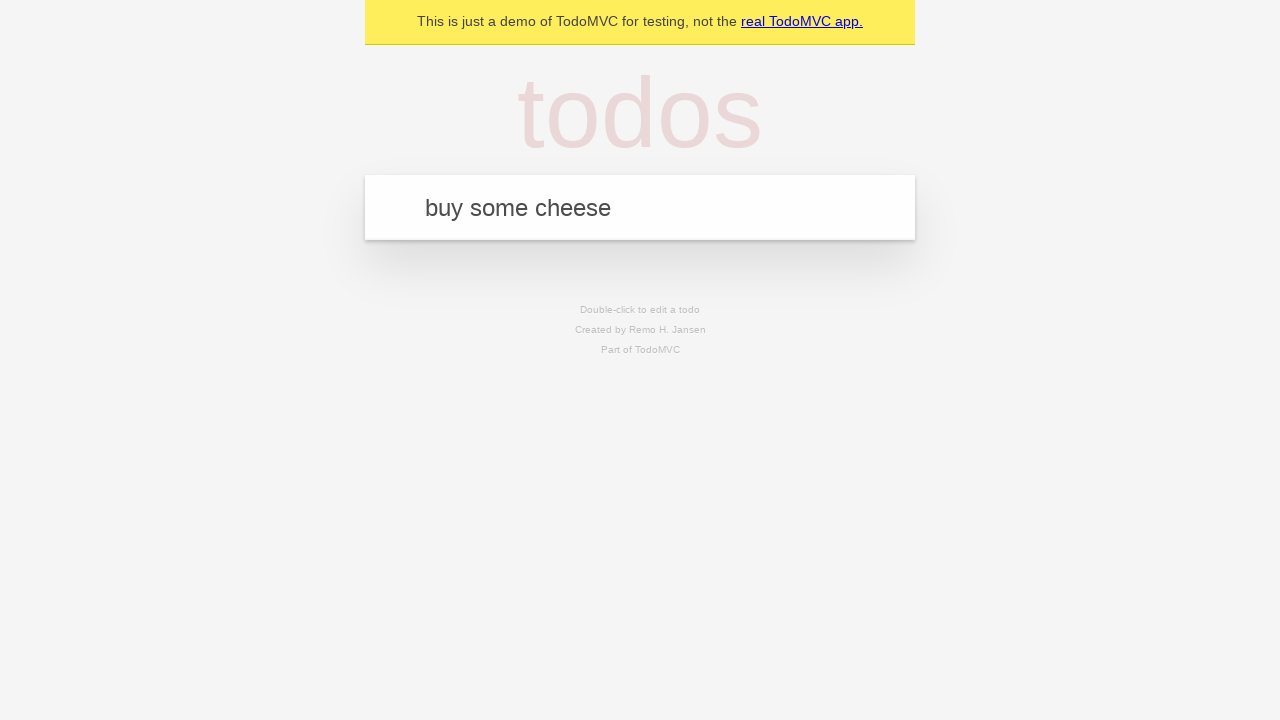

Pressed Enter to create todo 'buy some cheese' on internal:attr=[placeholder="What needs to be done?"i]
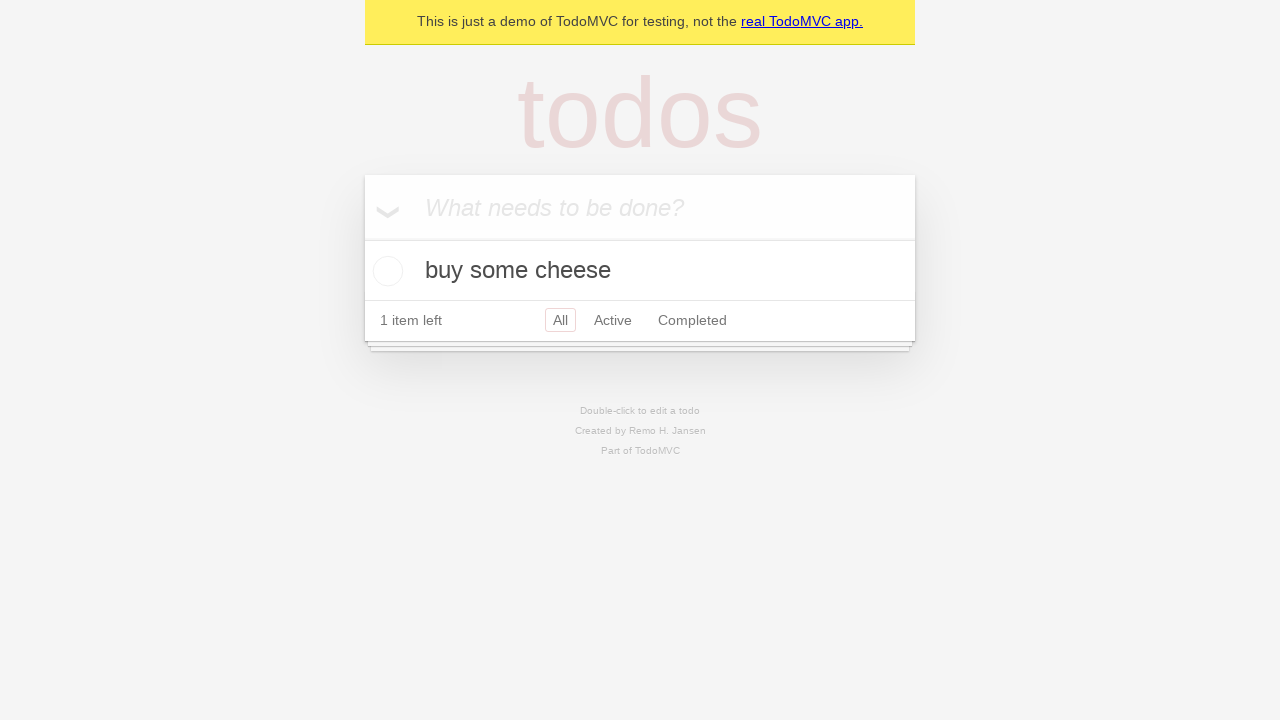

Filled todo input with 'feed the cat' on internal:attr=[placeholder="What needs to be done?"i]
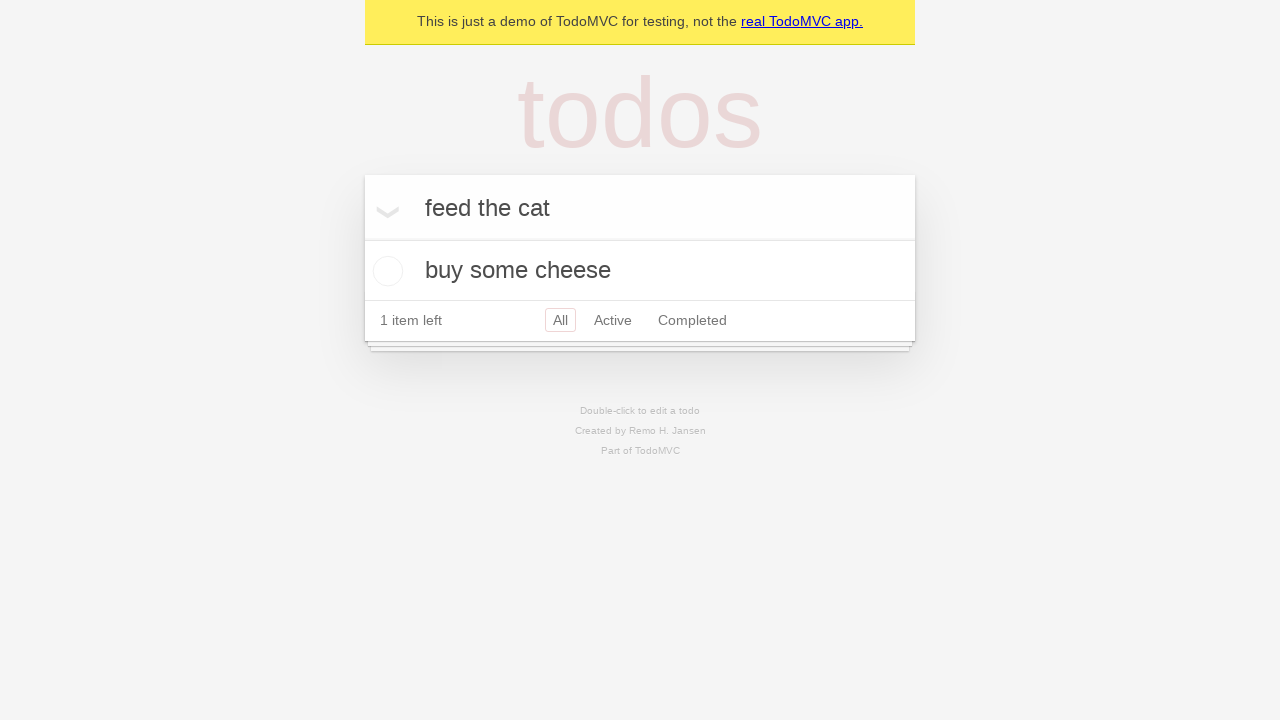

Pressed Enter to create todo 'feed the cat' on internal:attr=[placeholder="What needs to be done?"i]
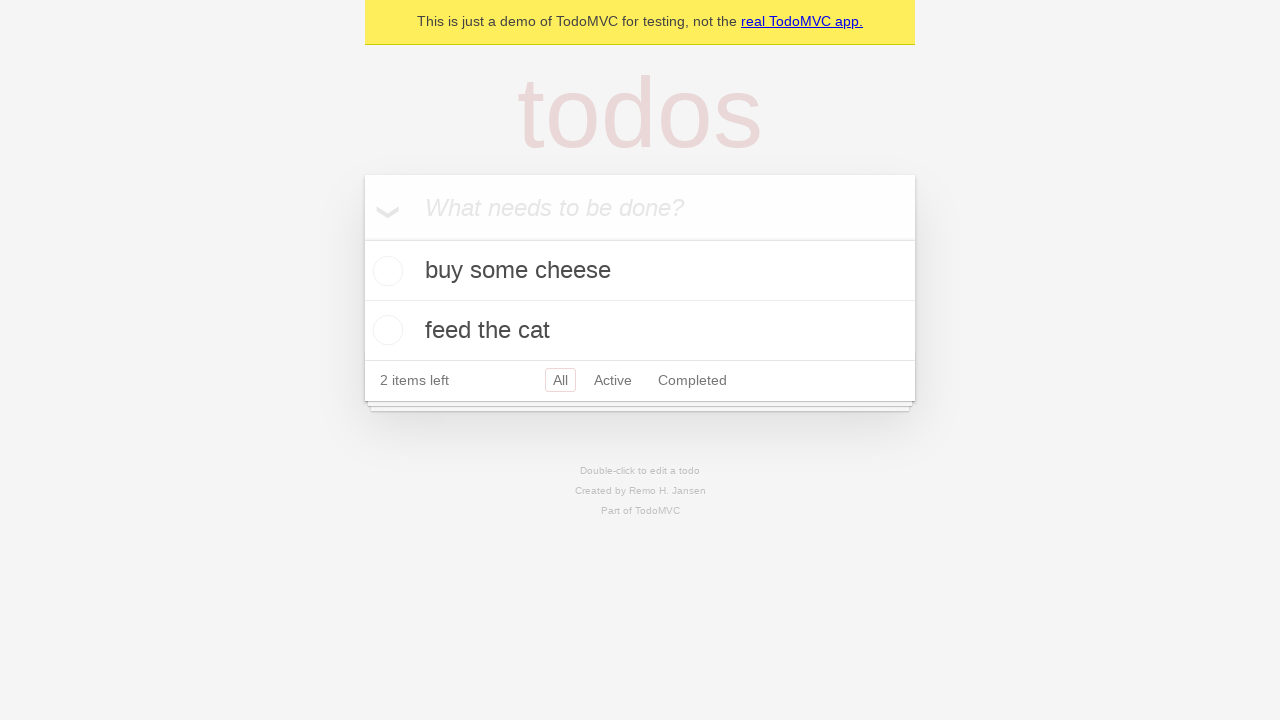

Waited for todo items to appear
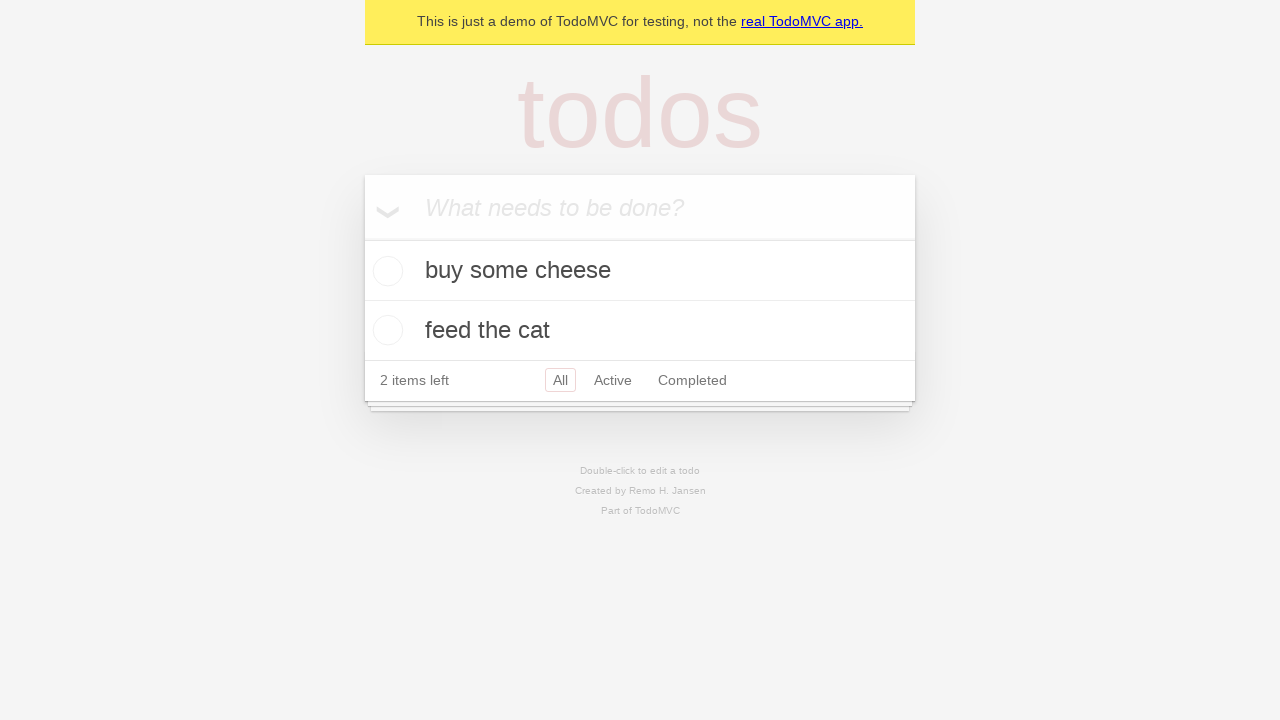

Located the first todo item
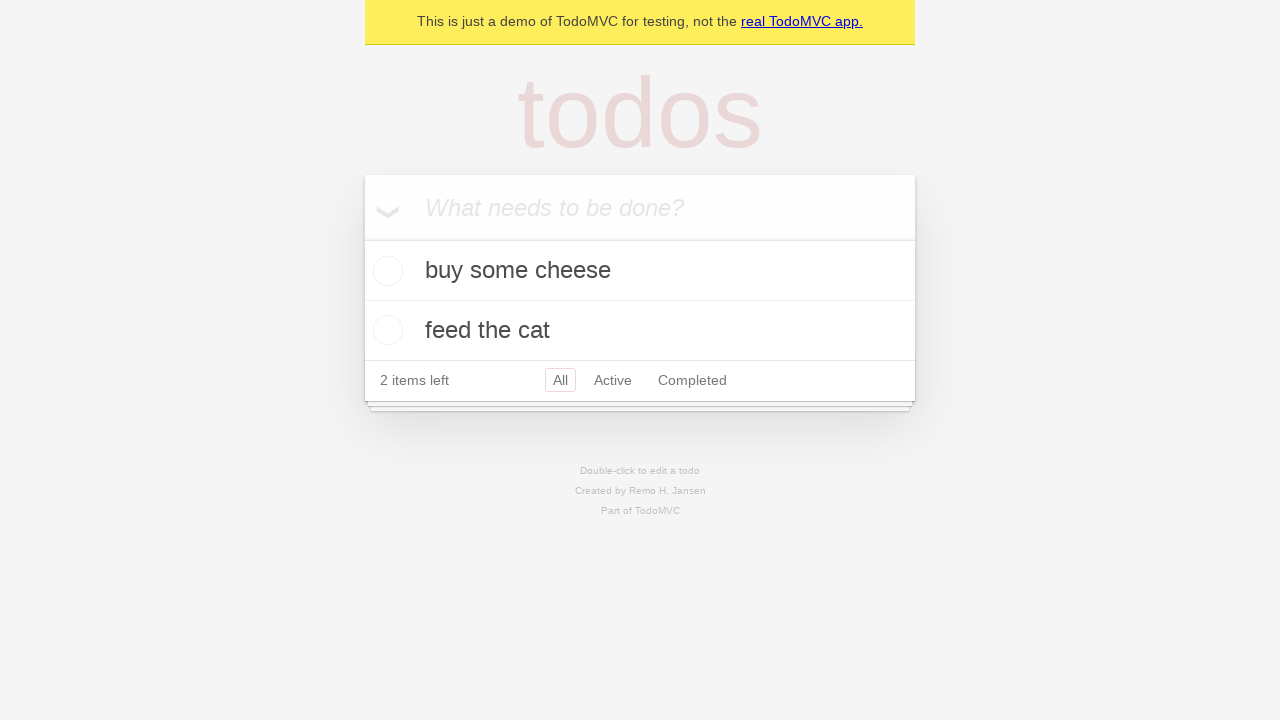

Located the checkbox for the first todo item
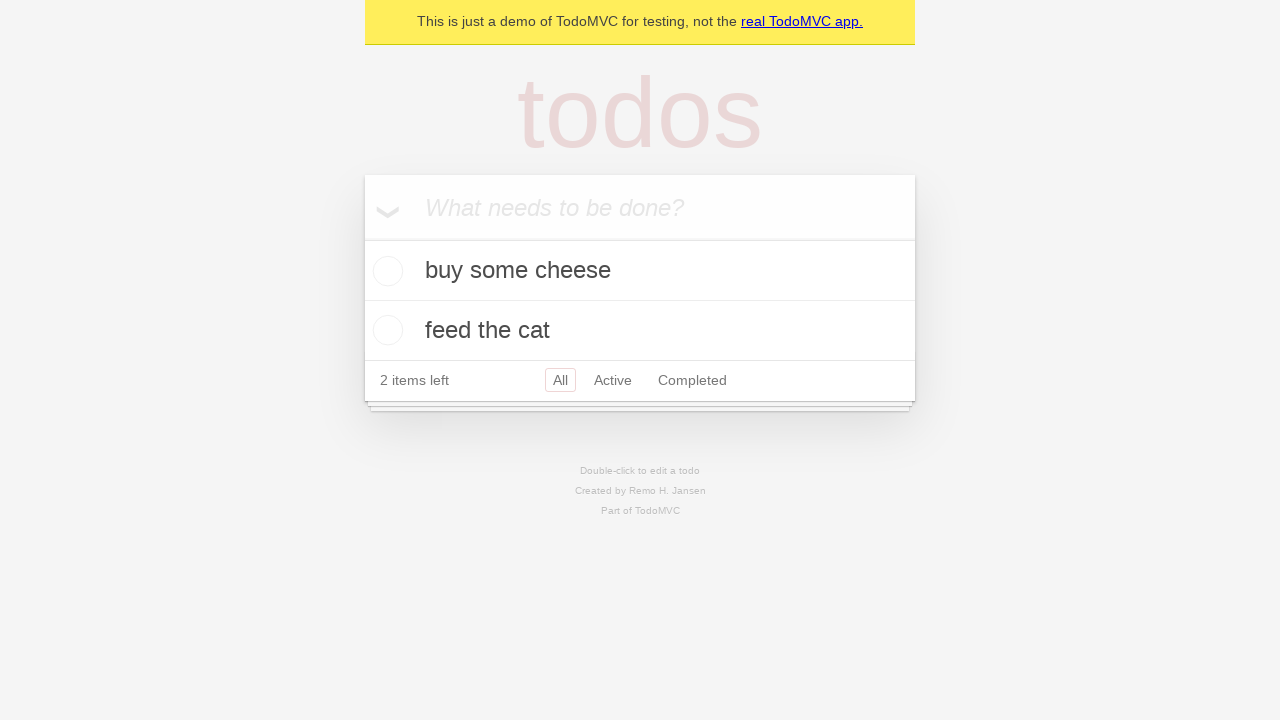

Checked the first todo item as complete at (385, 271) on internal:testid=[data-testid="todo-item"s] >> nth=0 >> internal:role=checkbox
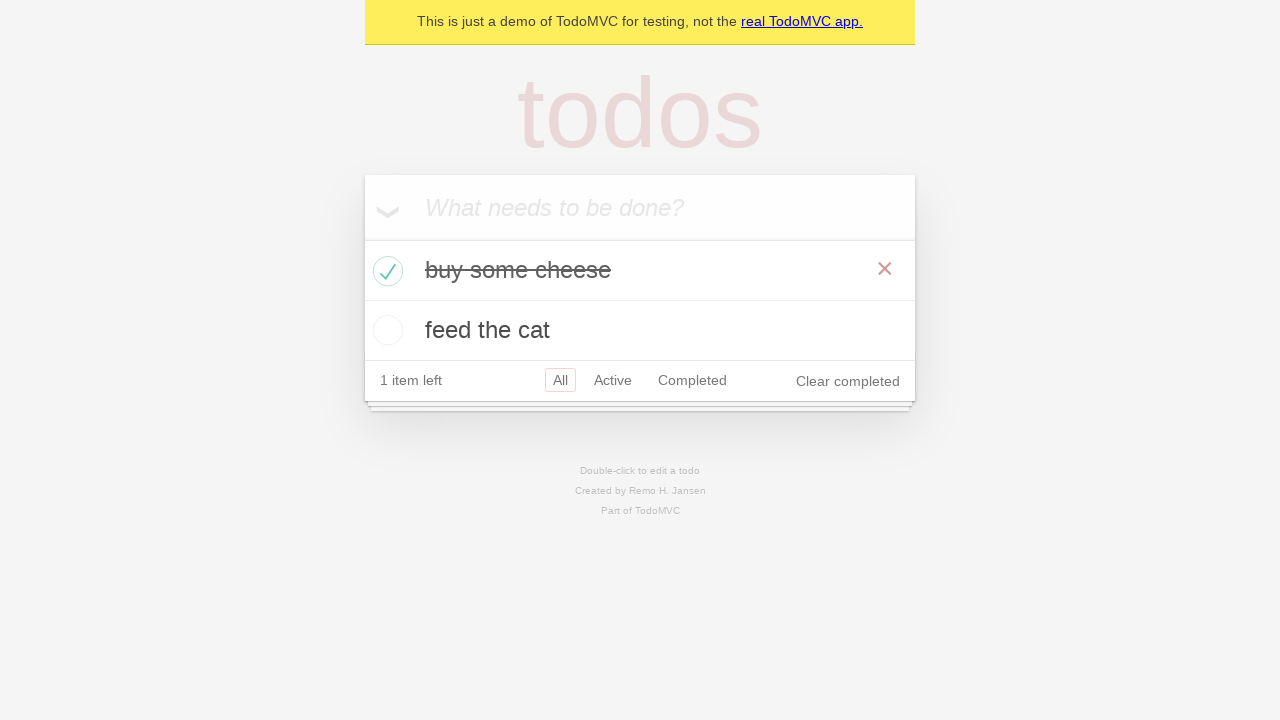

Unchecked the first todo item to mark it incomplete at (385, 271) on internal:testid=[data-testid="todo-item"s] >> nth=0 >> internal:role=checkbox
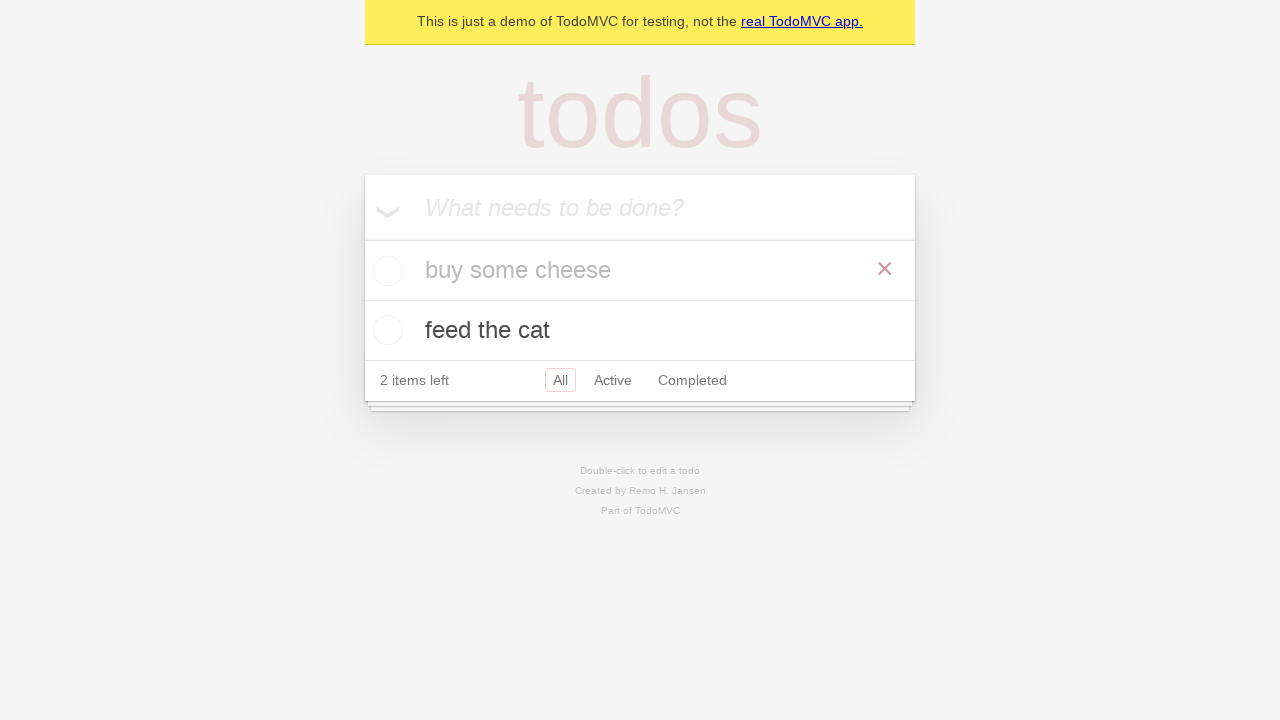

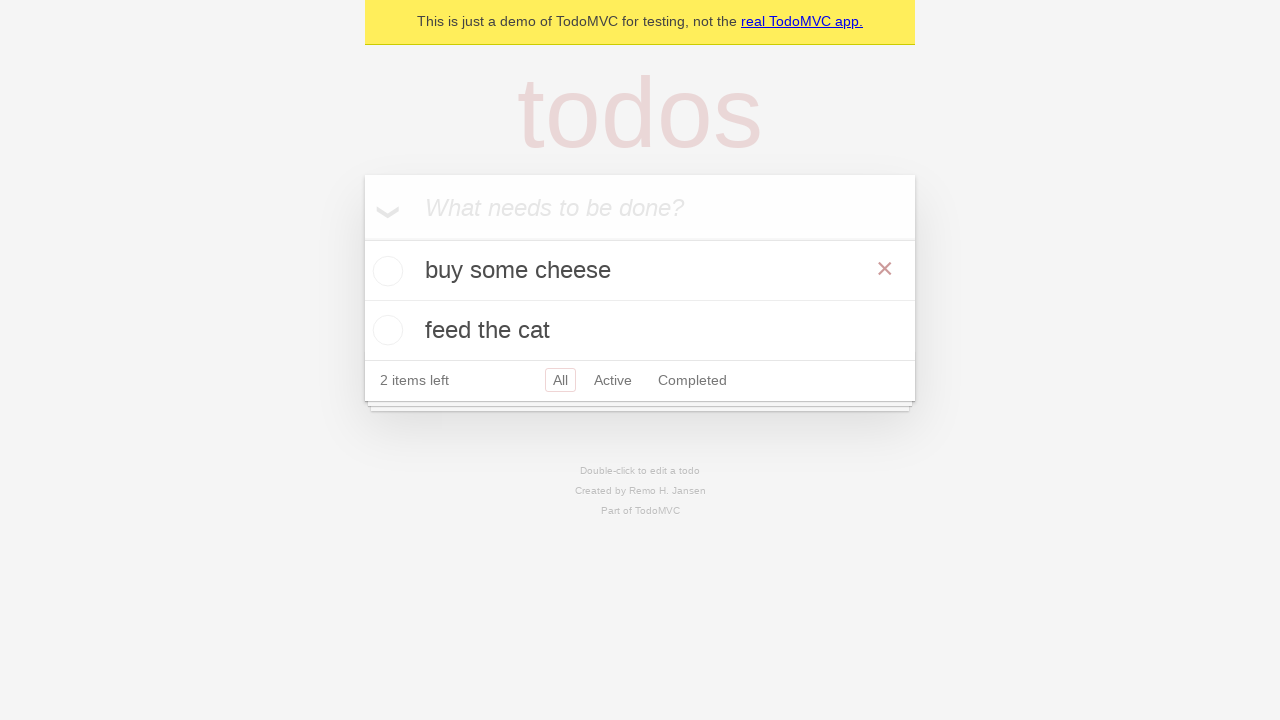